Tests handling a simple JavaScript alert by clicking a button that triggers an alert and accepting it

Starting URL: https://testautomationpractice.blogspot.com/

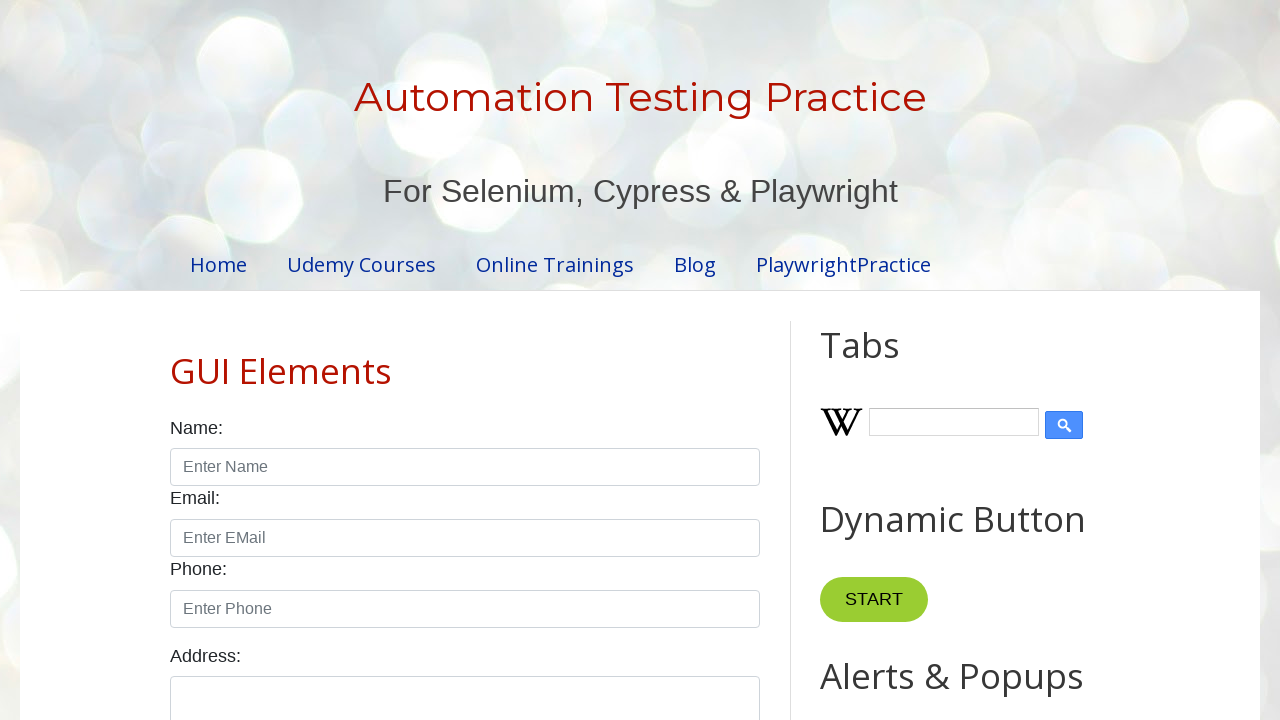

Set up dialog handler to accept alerts
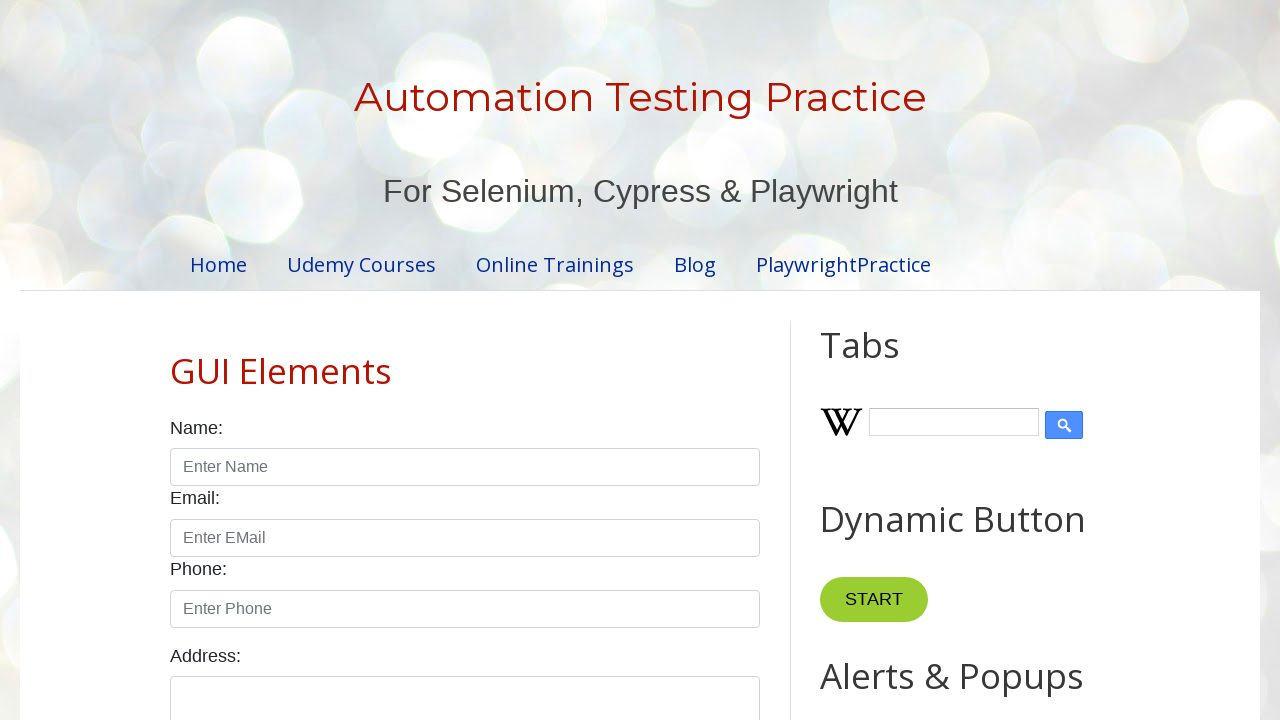

Clicked alert button to trigger JavaScript alert at (888, 361) on xpath=//button[@id='alertBtn']
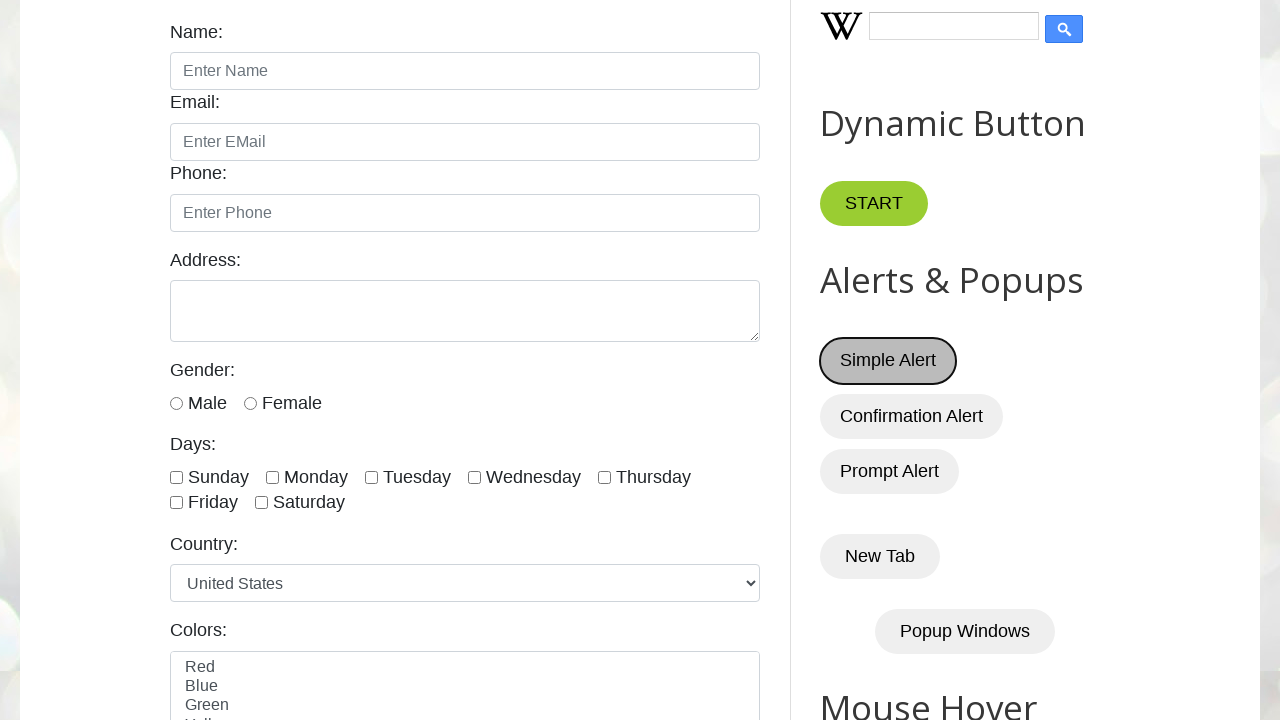

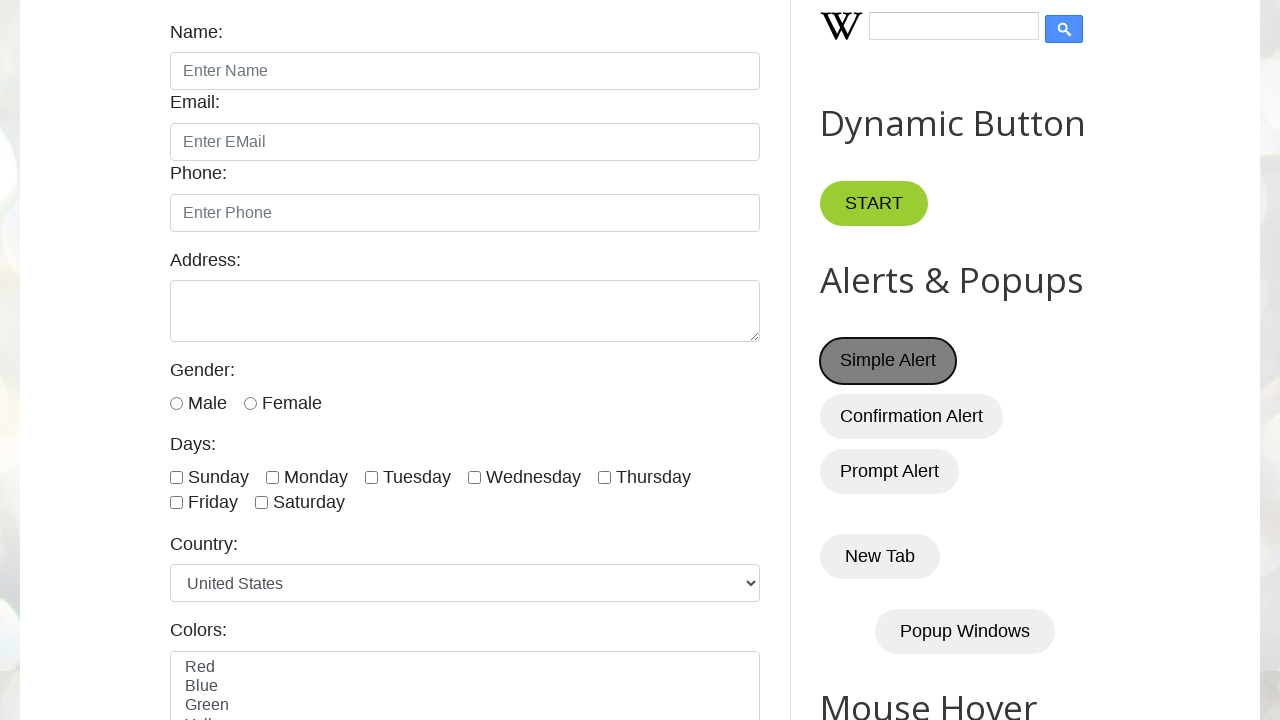